Tests slider widget functionality by clicking on a range slider and moving it to the right using arrow keys

Starting URL: https://demoqa.com/slider

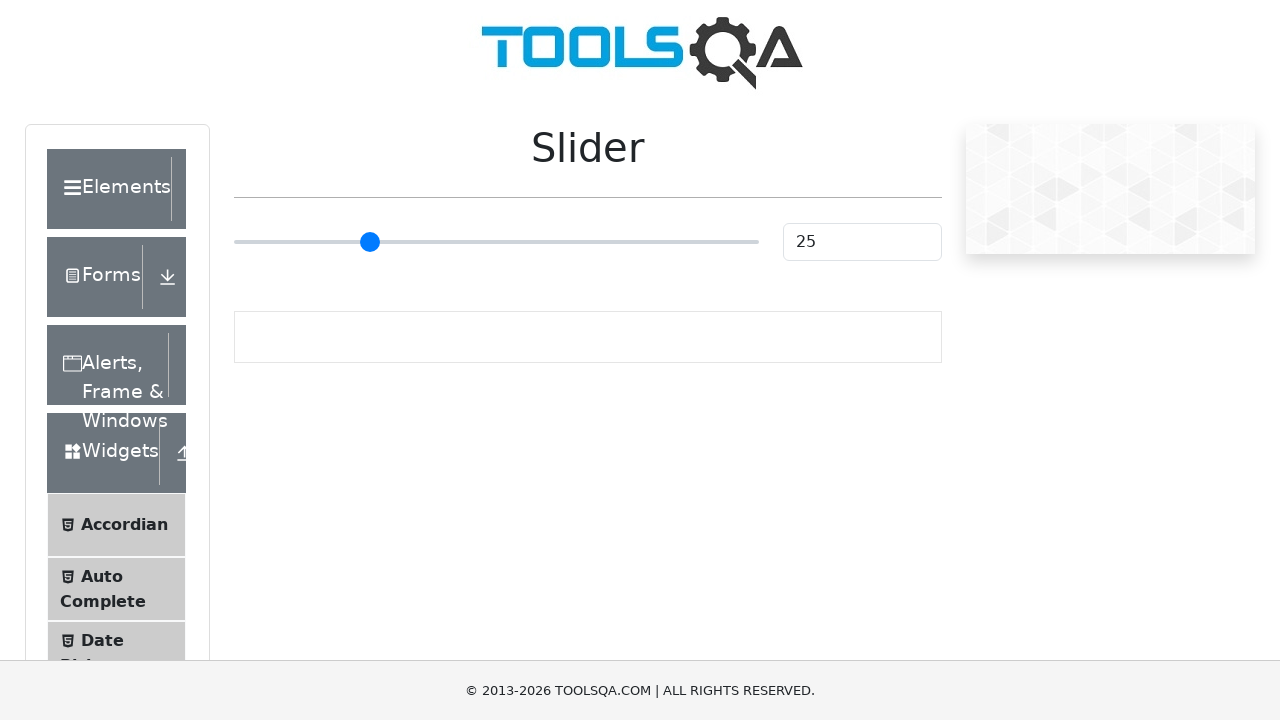

Range slider element became visible
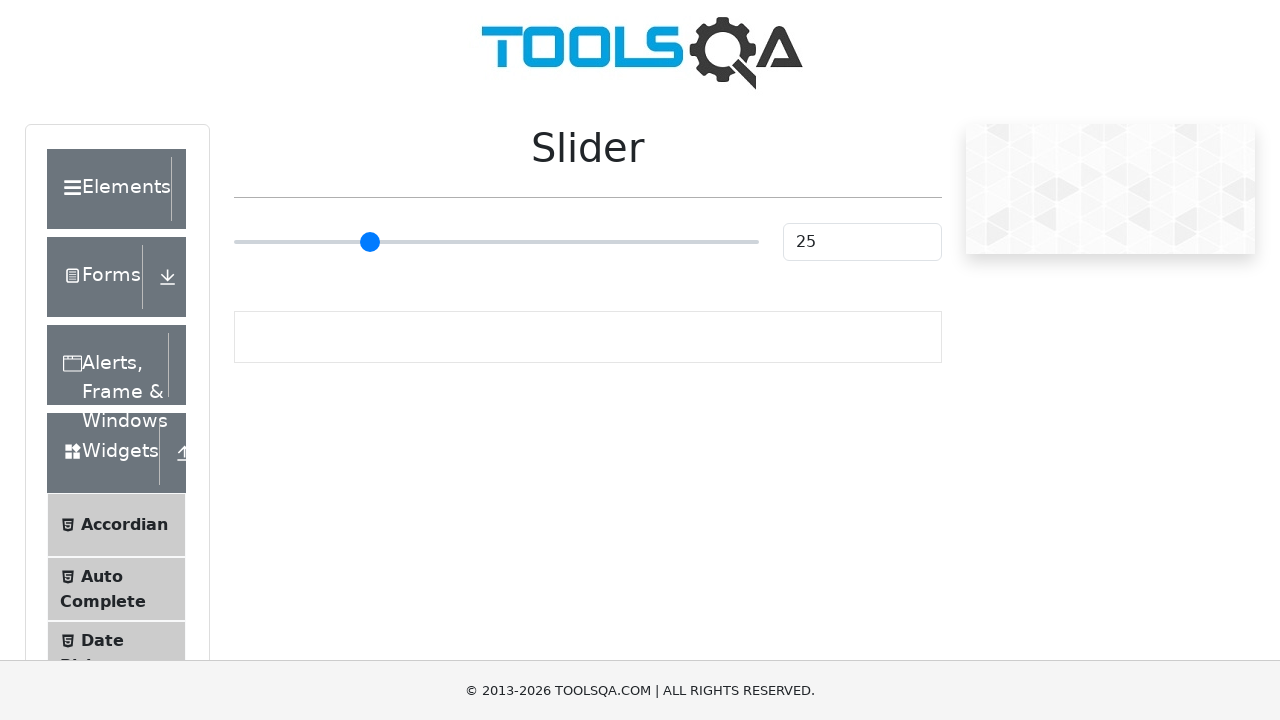

Clicked on range slider to focus it at (496, 242) on input.range-slider
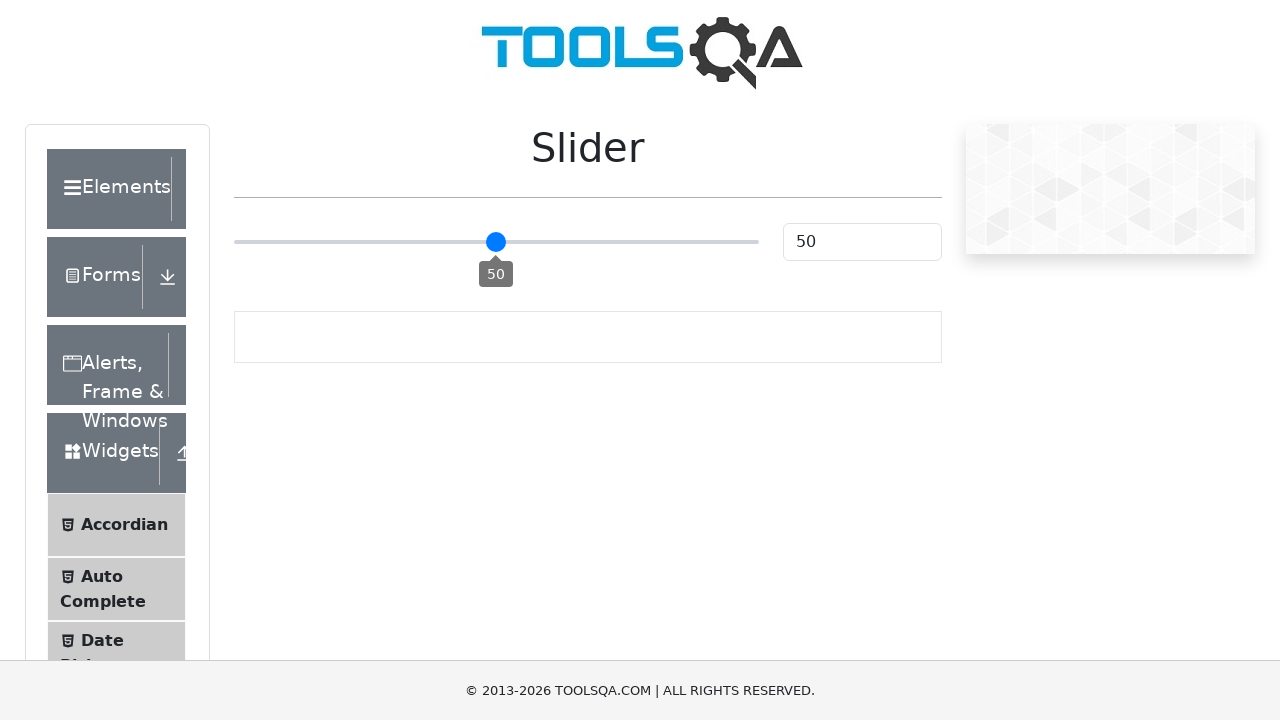

Pressed ArrowRight key (iteration 1/5)
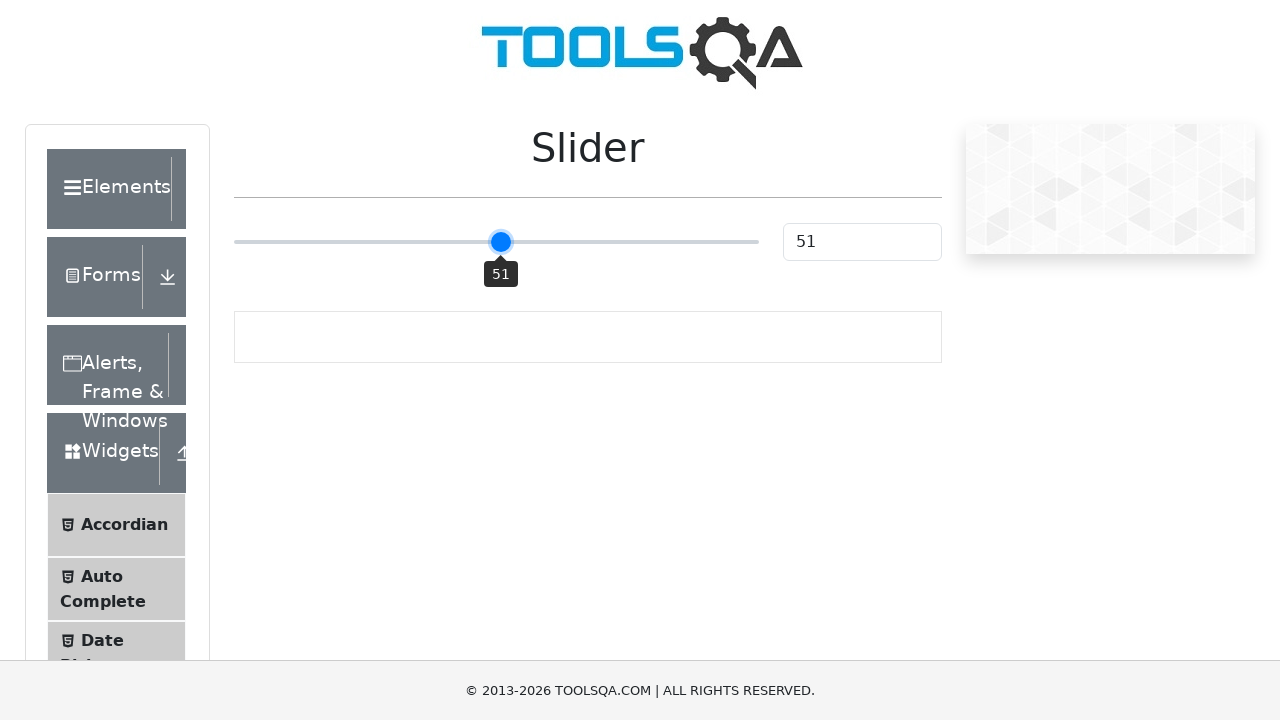

Waited 500ms for slider animation (iteration 1/5)
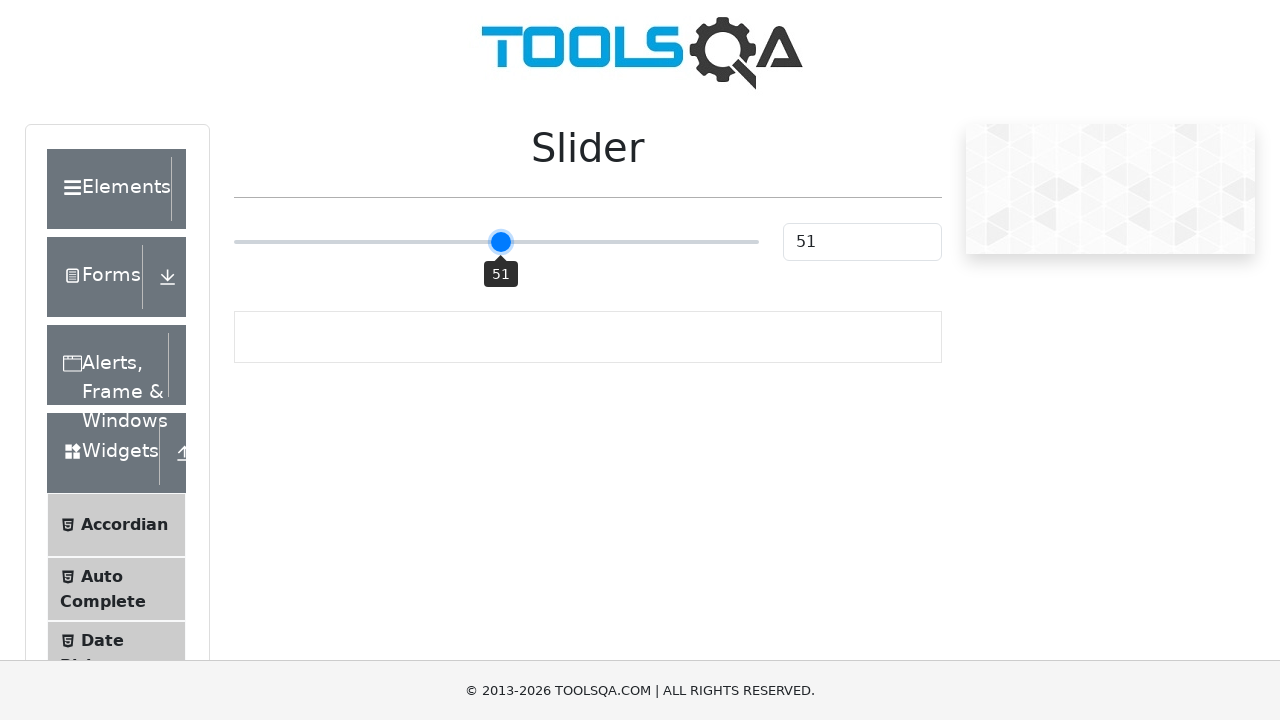

Pressed ArrowRight key (iteration 2/5)
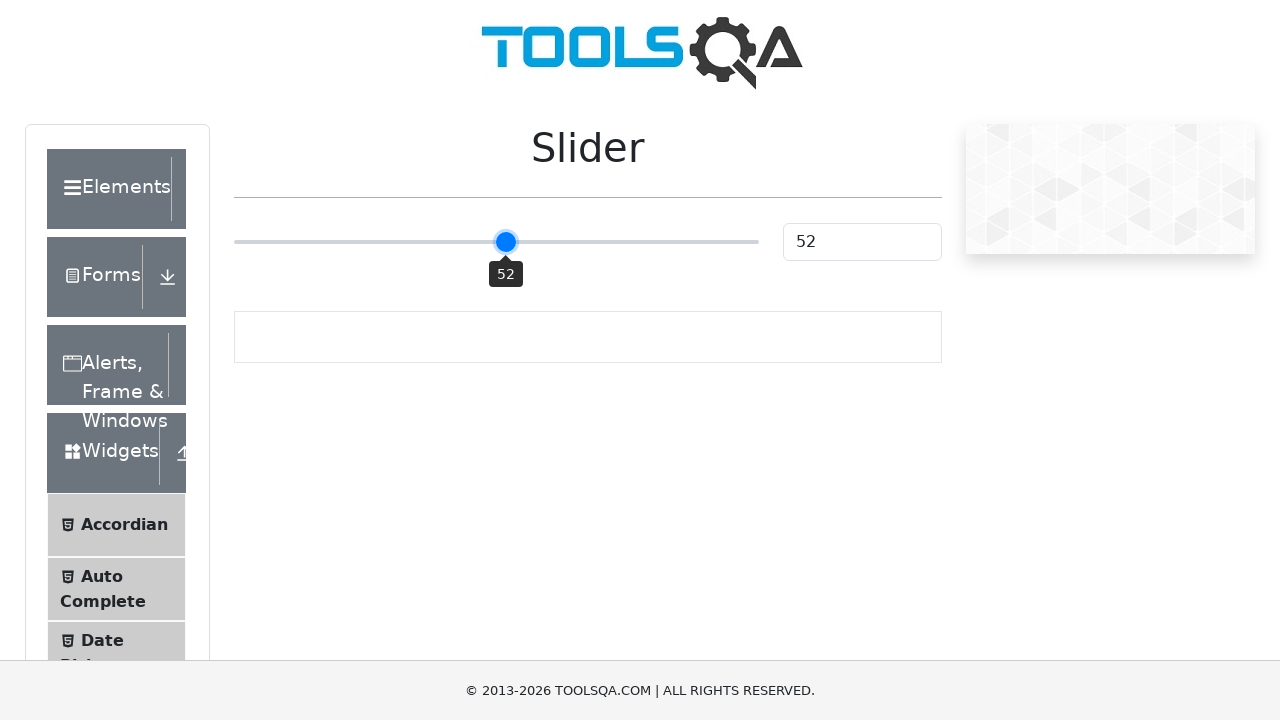

Waited 500ms for slider animation (iteration 2/5)
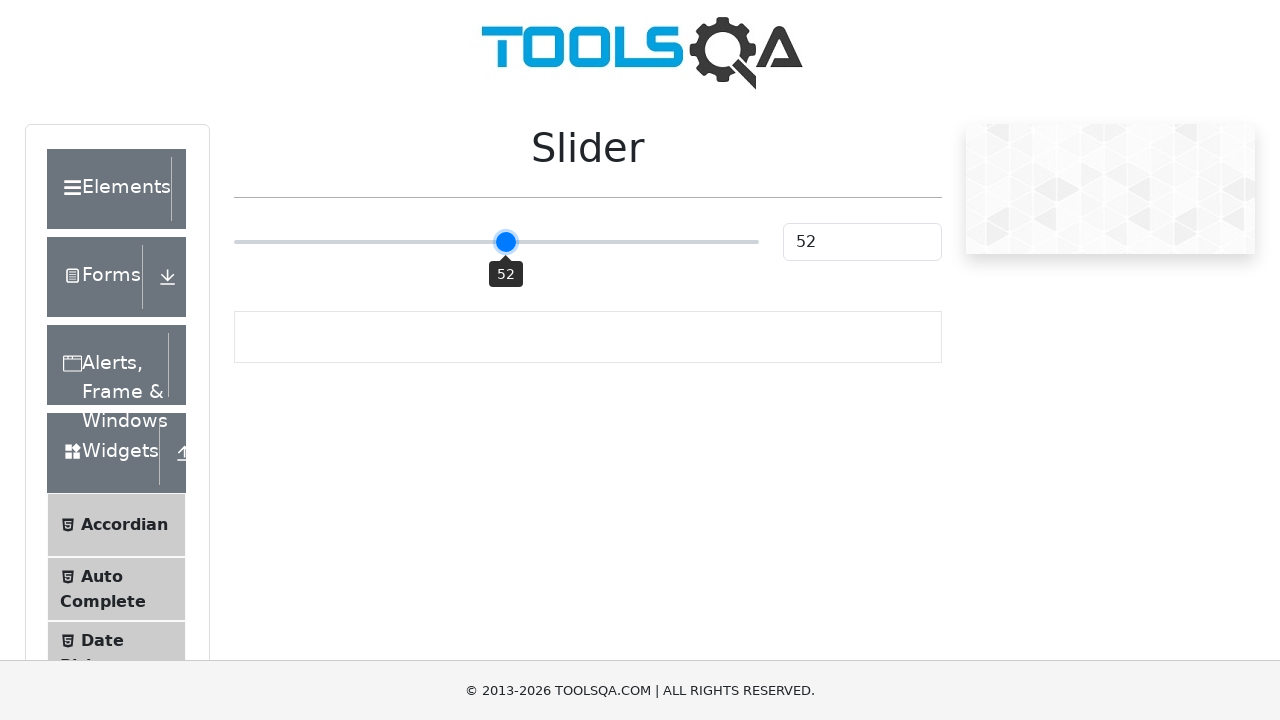

Pressed ArrowRight key (iteration 3/5)
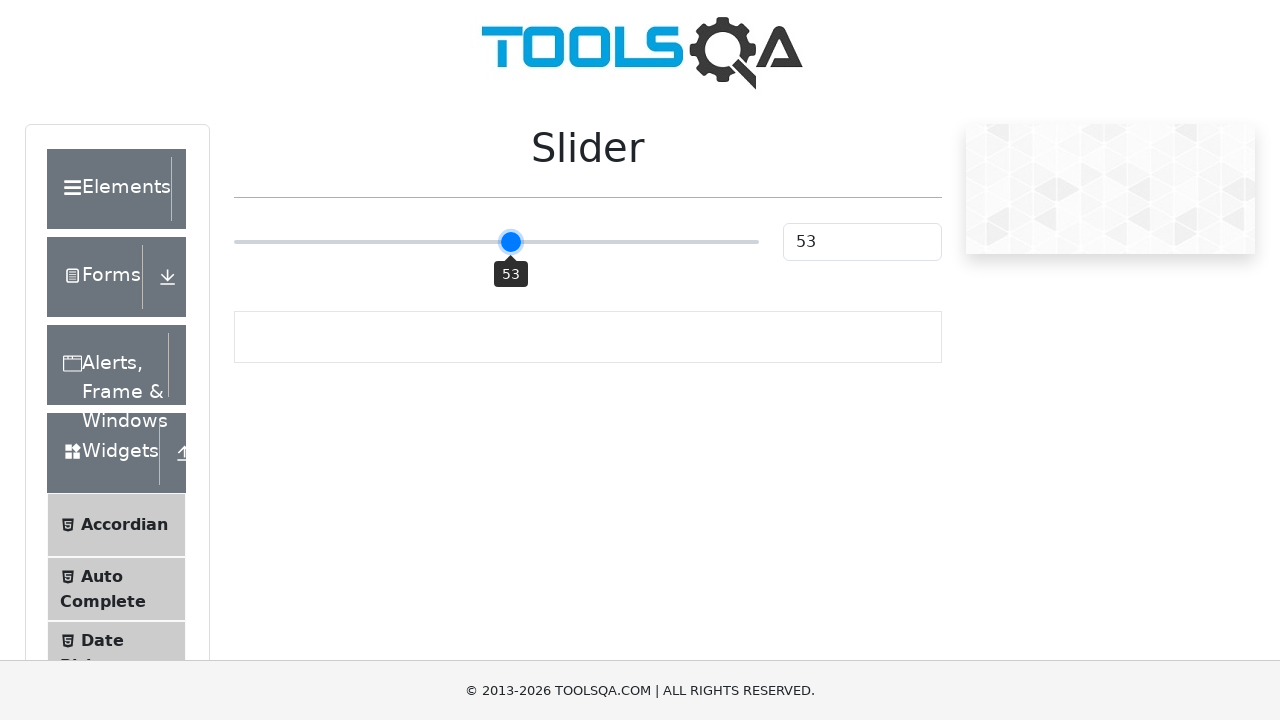

Waited 500ms for slider animation (iteration 3/5)
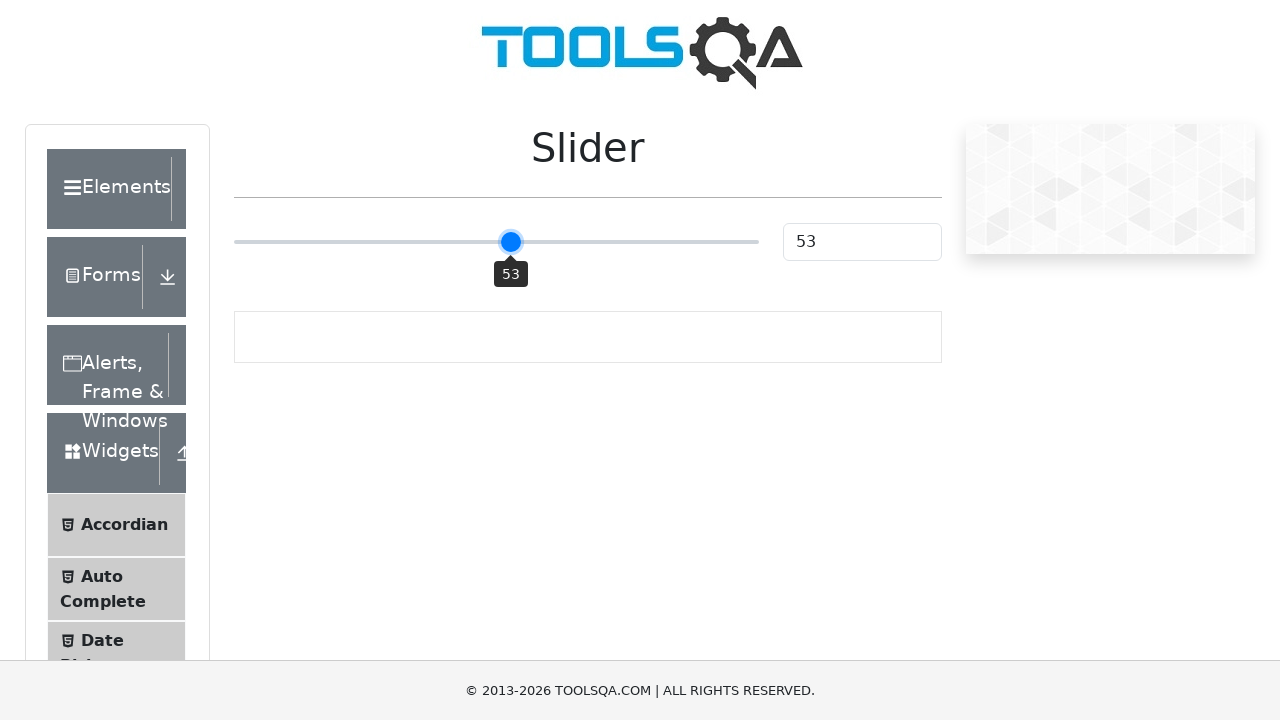

Pressed ArrowRight key (iteration 4/5)
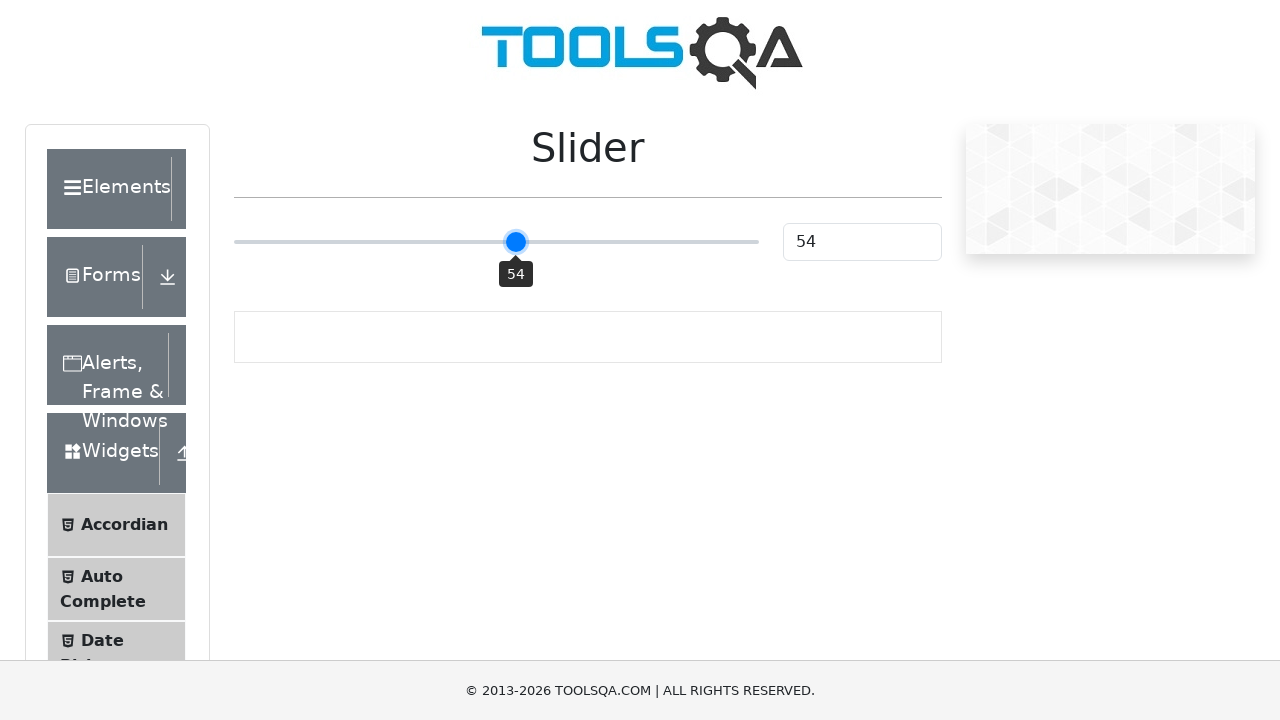

Waited 500ms for slider animation (iteration 4/5)
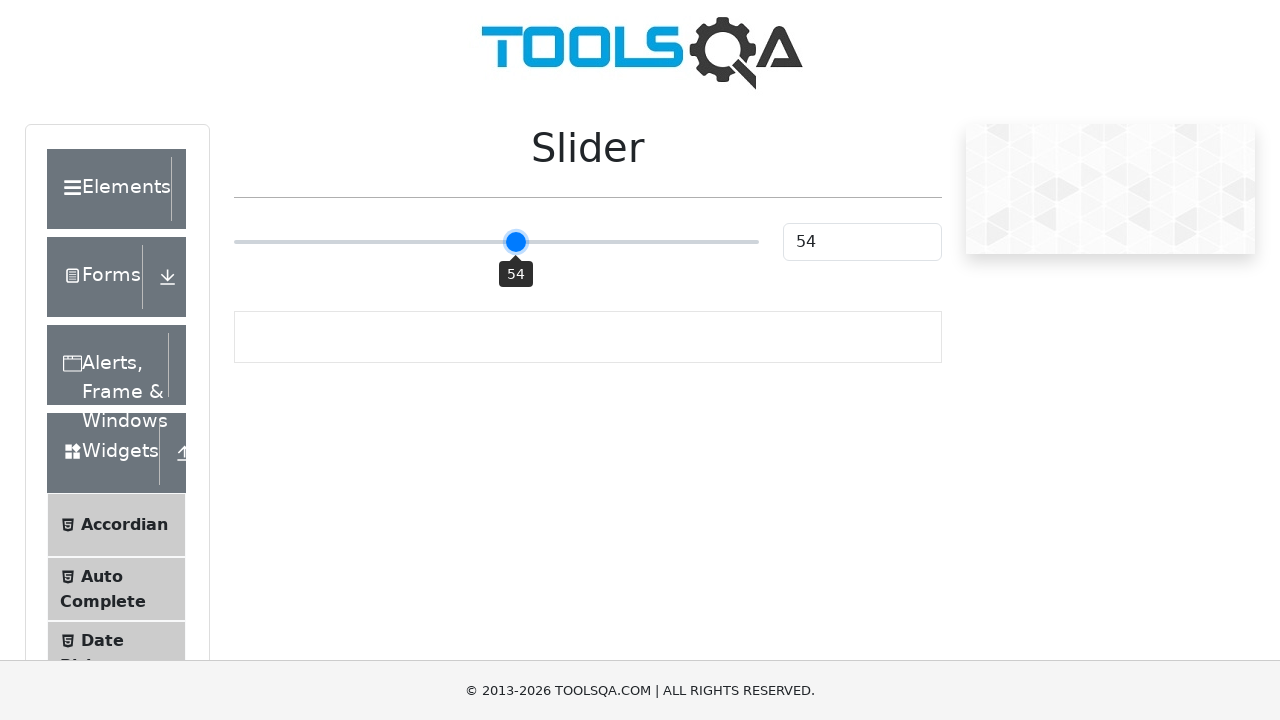

Pressed ArrowRight key (iteration 5/5)
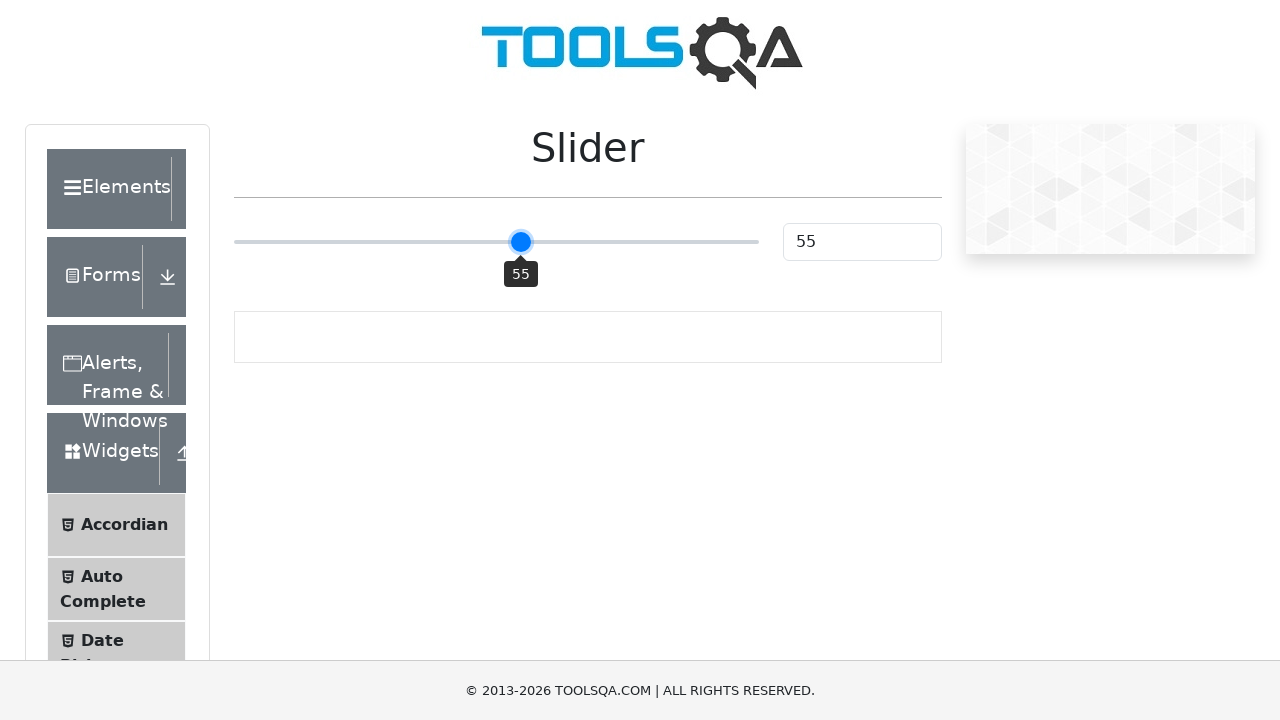

Waited 500ms for slider animation (iteration 5/5)
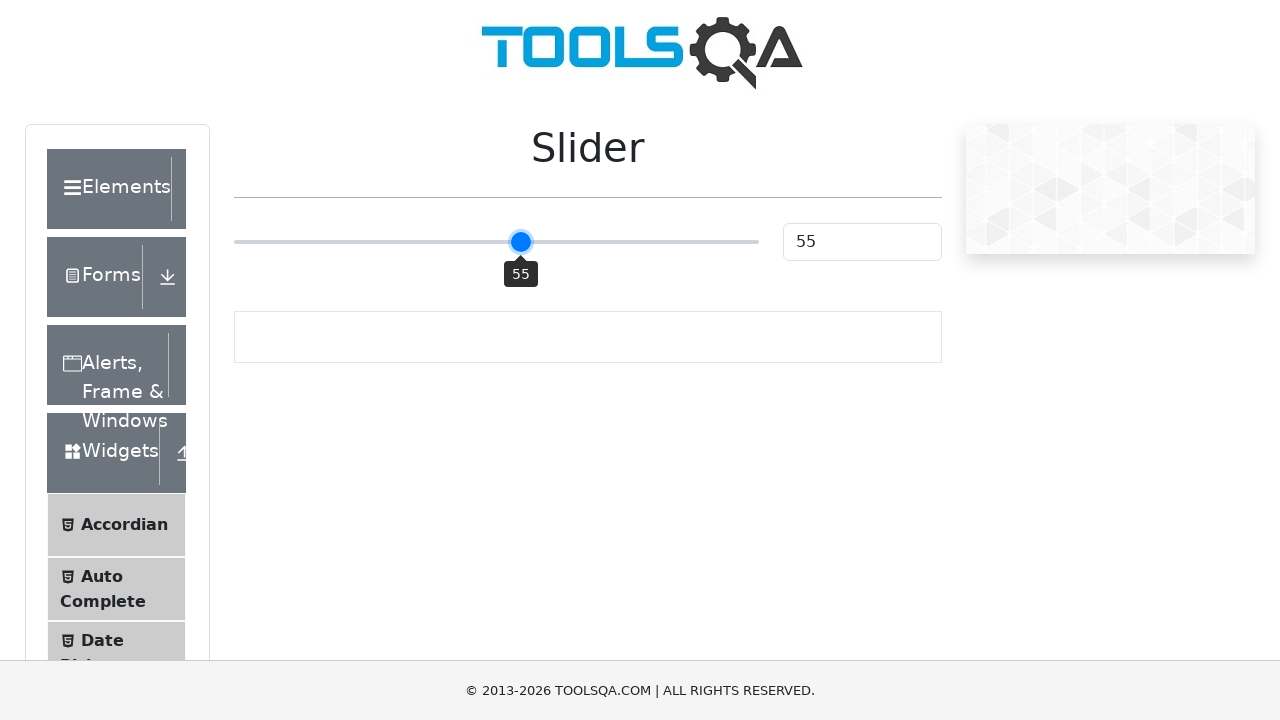

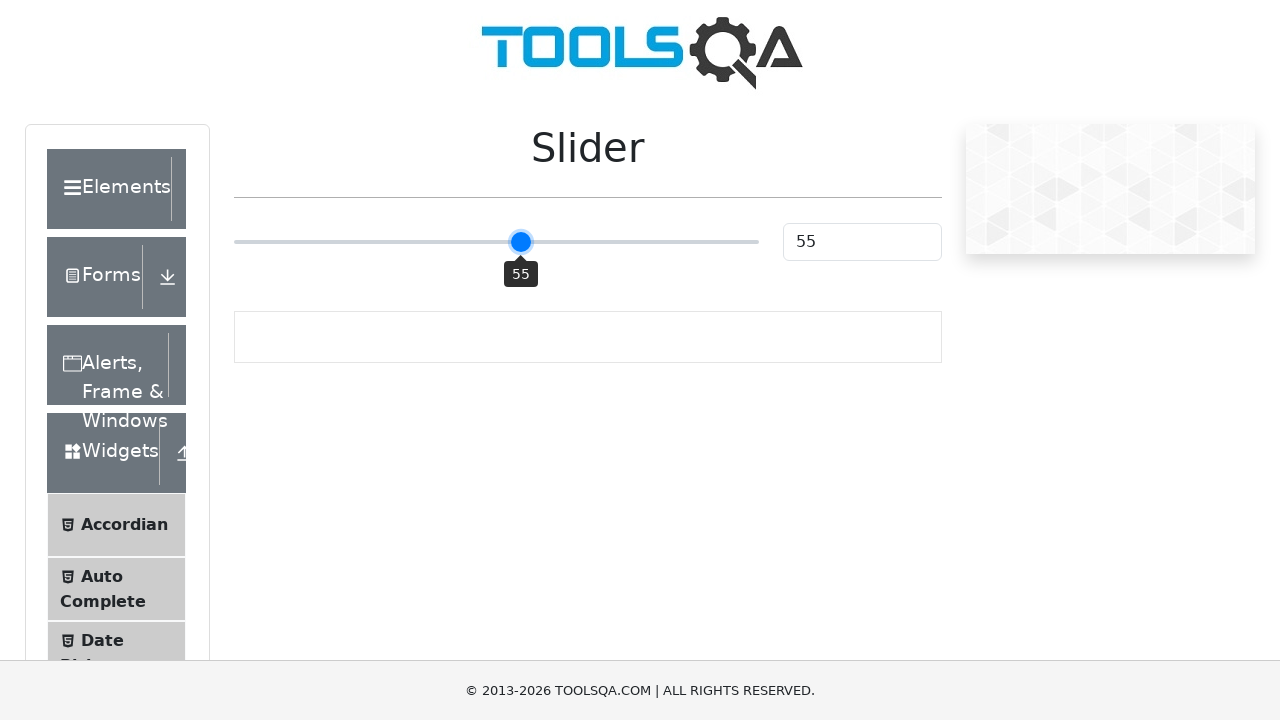